Fills out the text box form with user details and submits it, then verifies the output contains the entered data

Starting URL: https://demoqa.com/text-box

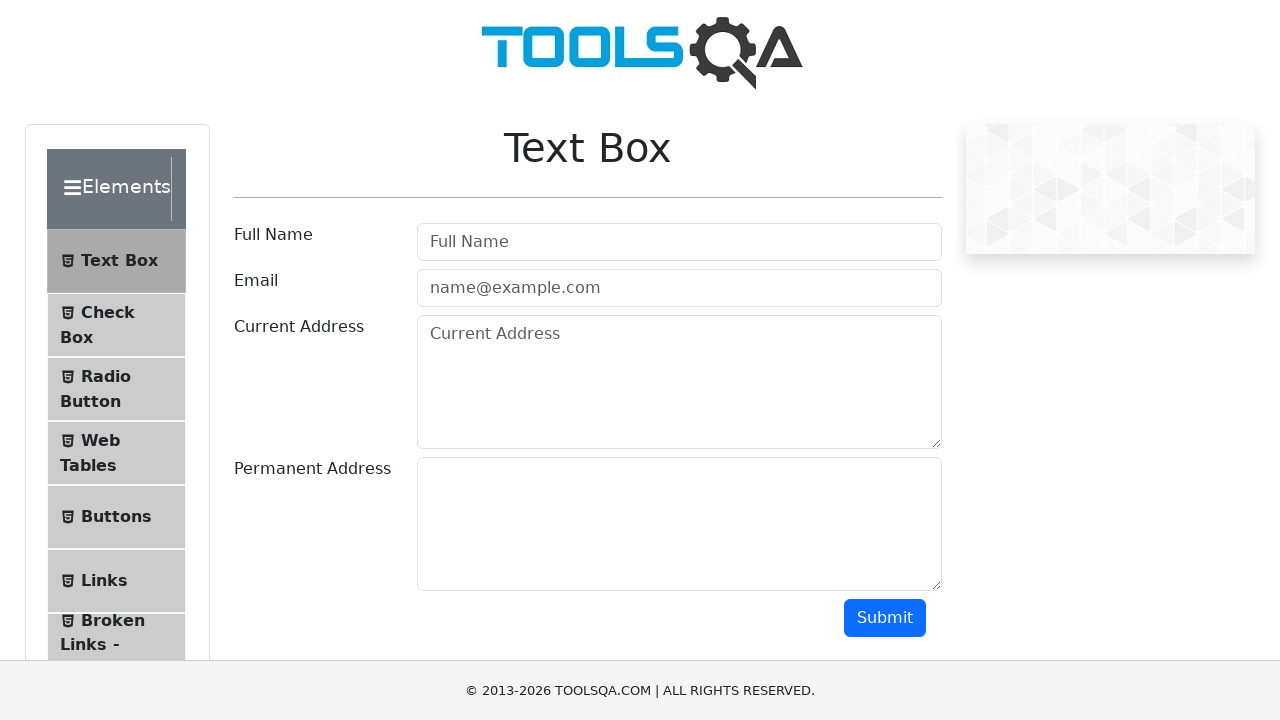

Filled userName field with 'Michael Johnson' on #userName
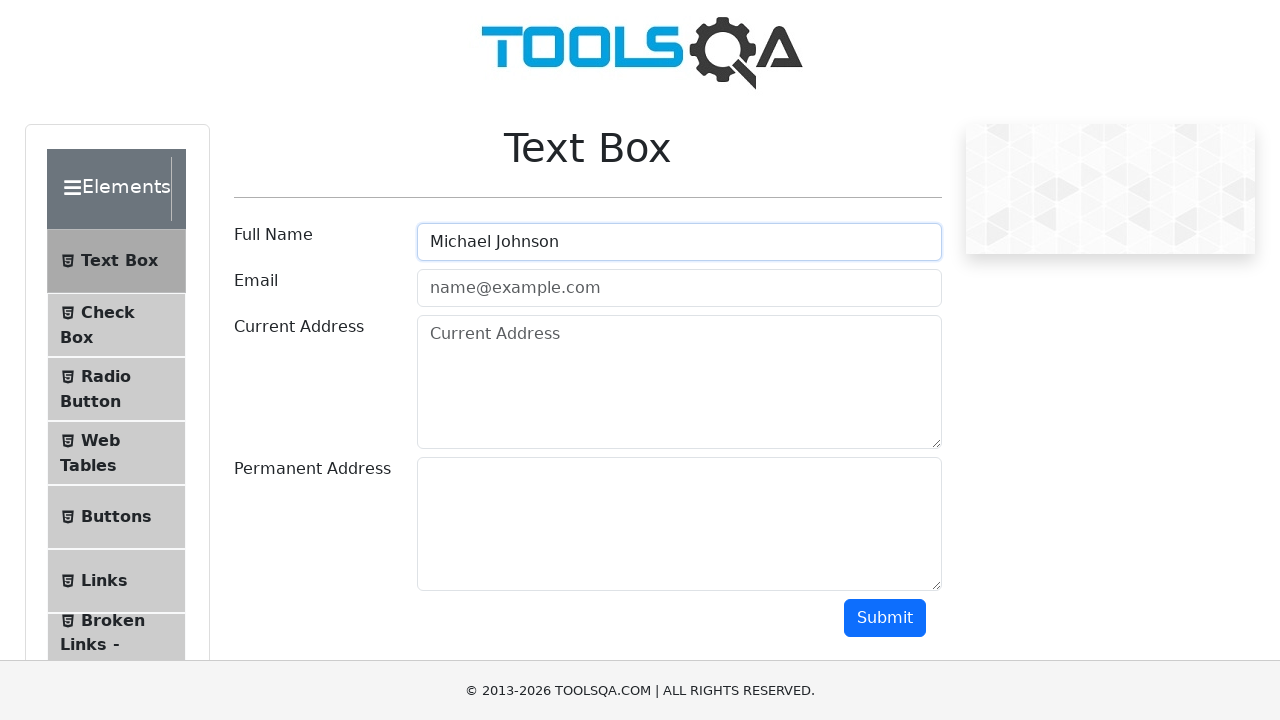

Filled userEmail field with 'mjohnson@example.com' on #userEmail
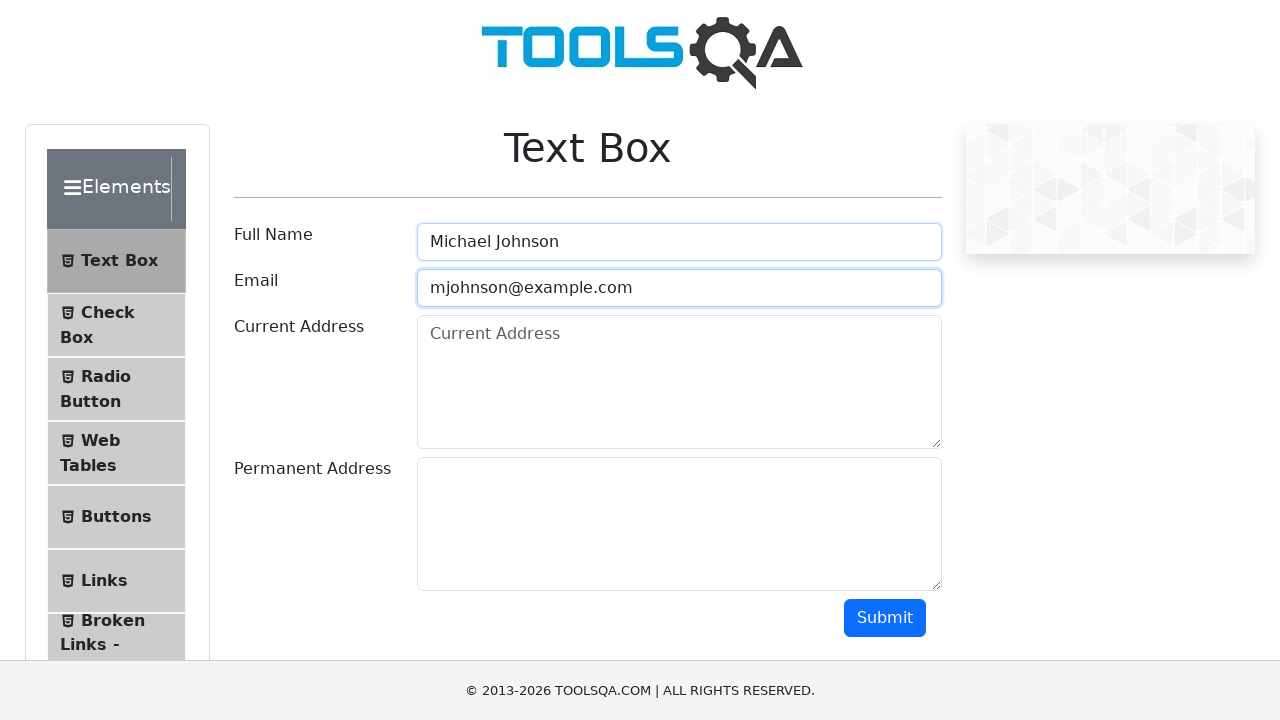

Filled currentAddress field with '456 Oak Street, Austin' on #currentAddress
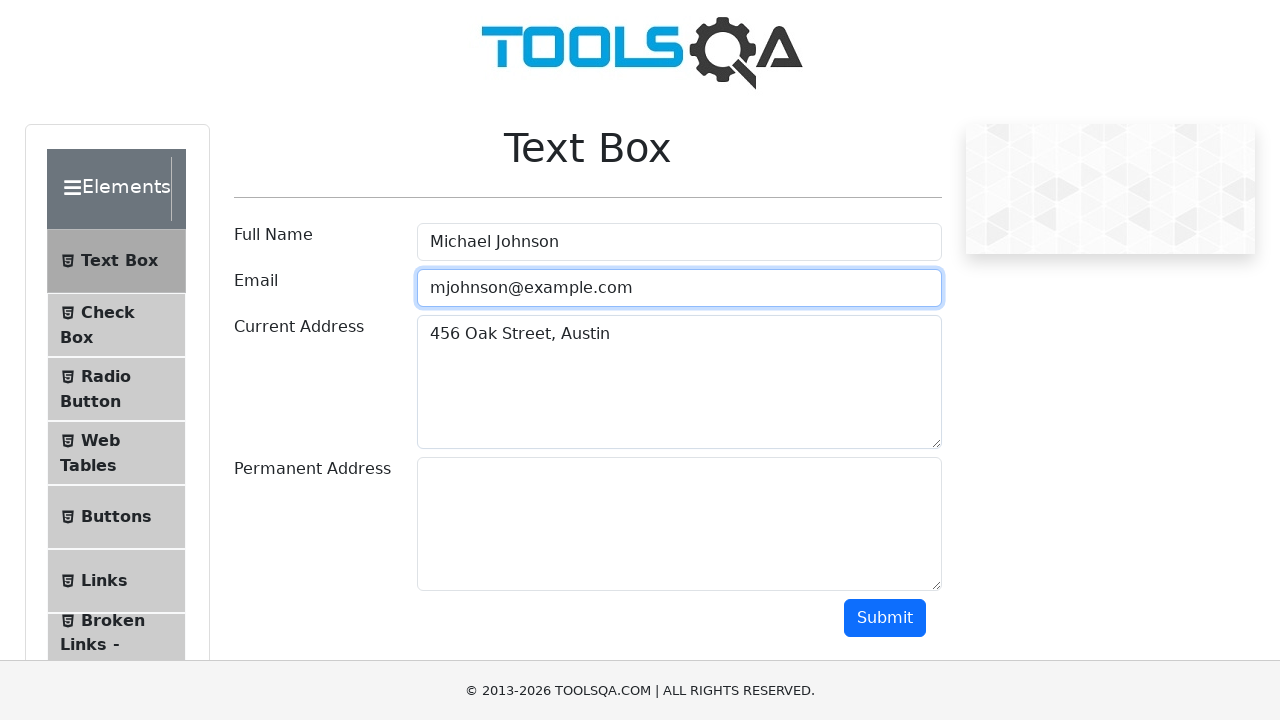

Filled permanentAddress field with '789 Pine Avenue, Dallas' on #permanentAddress
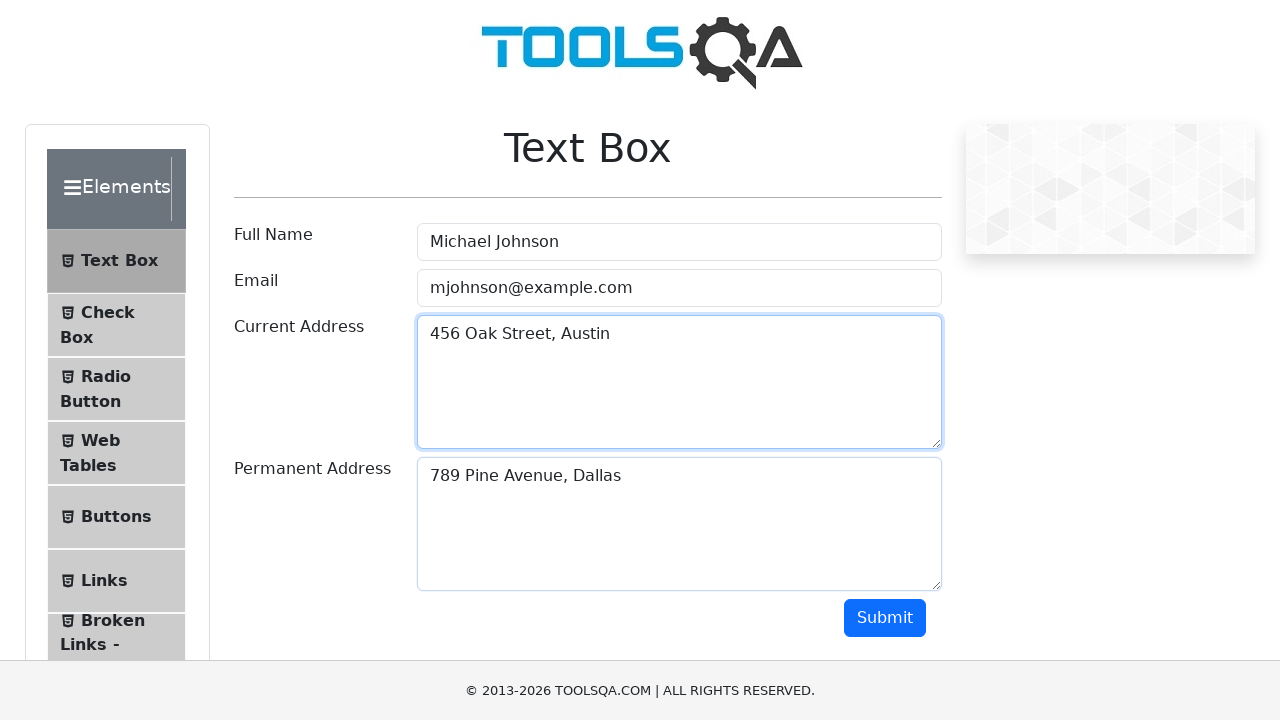

Clicked submit button to submit the text box form at (885, 618) on #submit
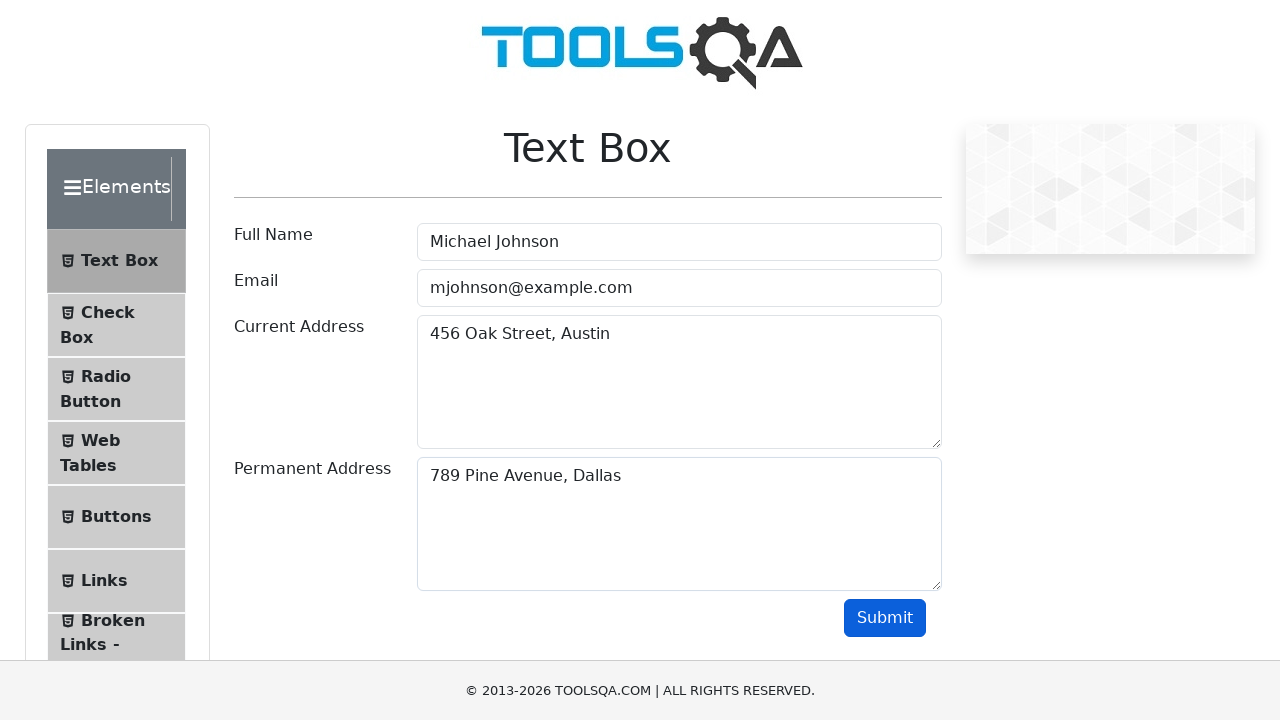

Form output appeared on the page
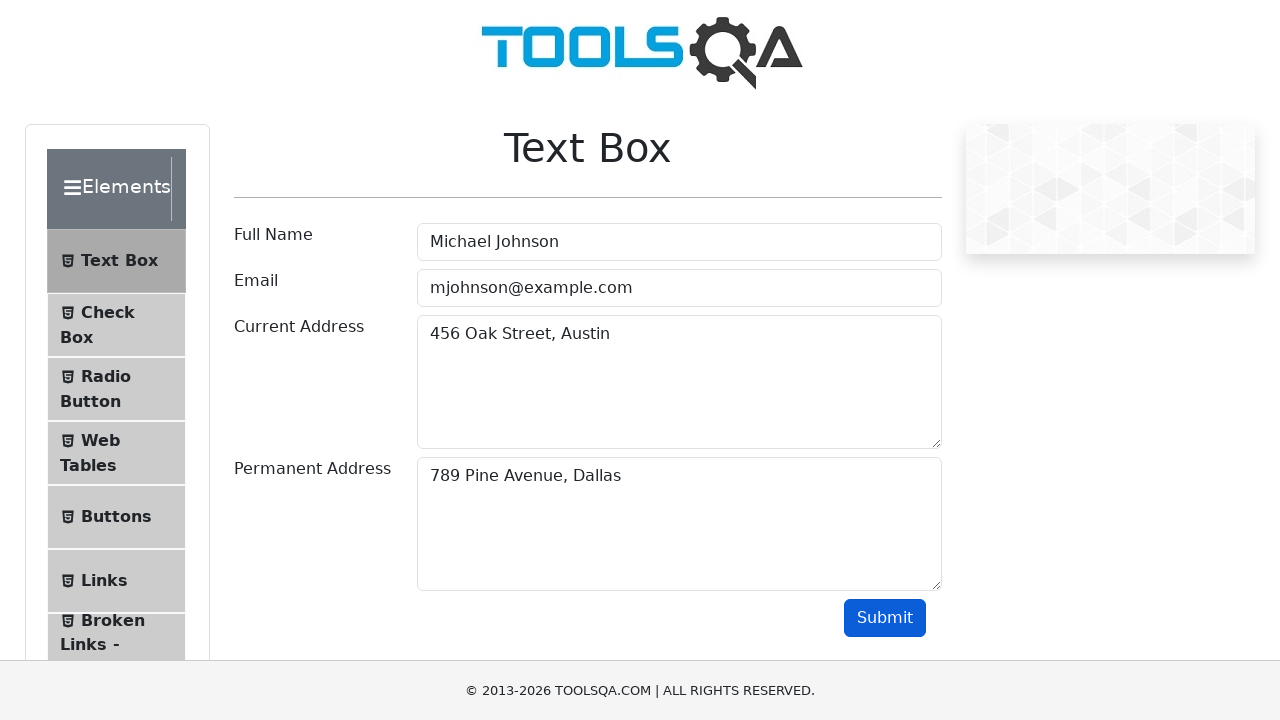

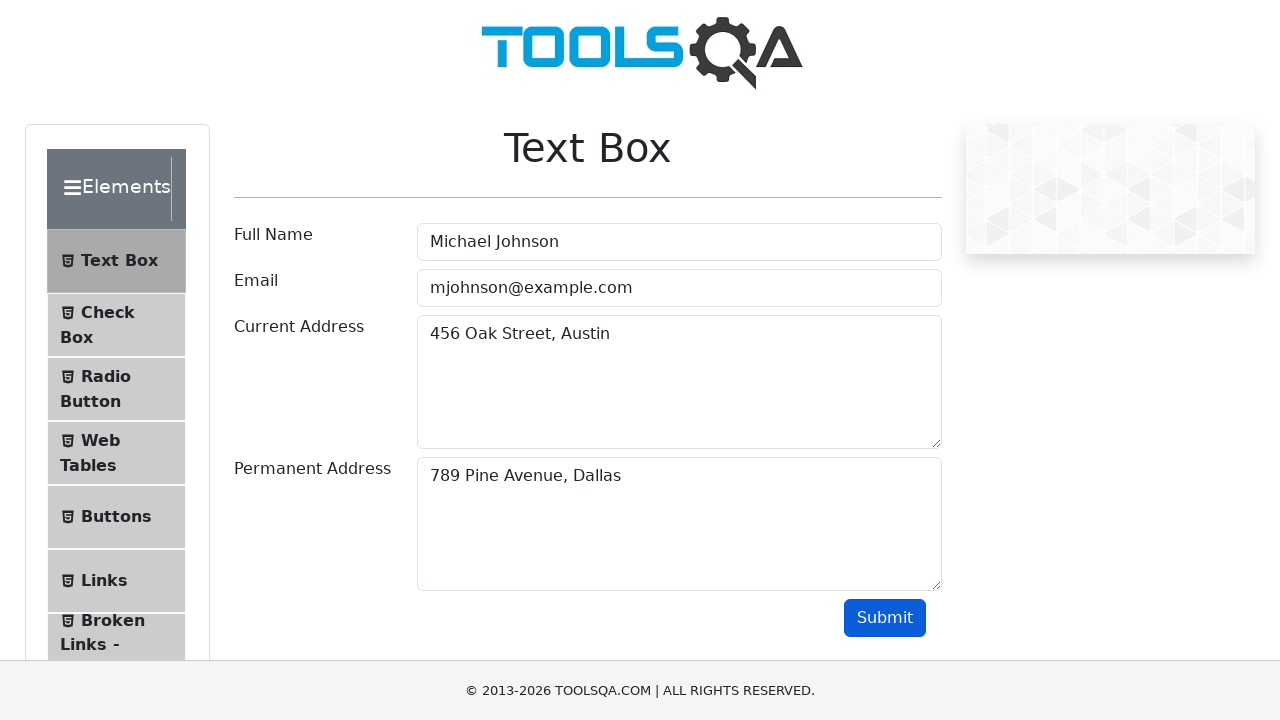